Tests browser window size manipulation by maximizing the window, retrieving its dimensions, and then resizing it to specific dimensions (516x600).

Starting URL: https://www.youtube.com/

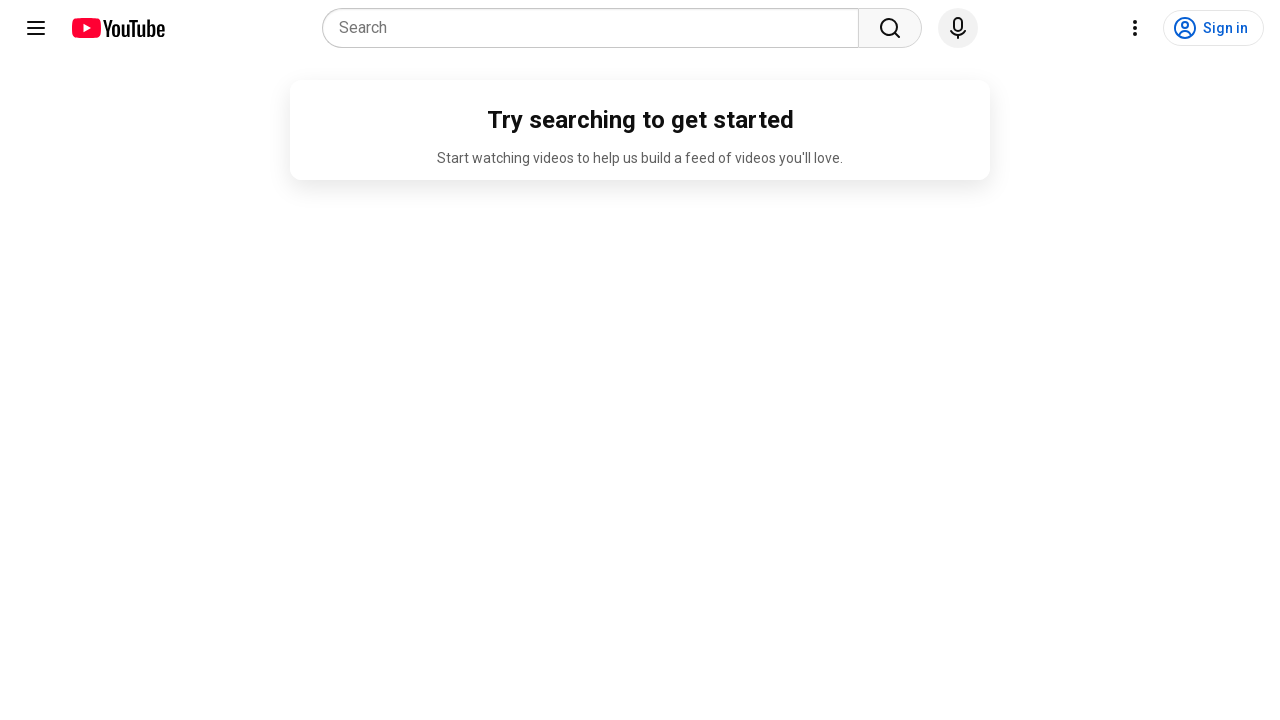

Set viewport size to 1920x1080 (maximized window)
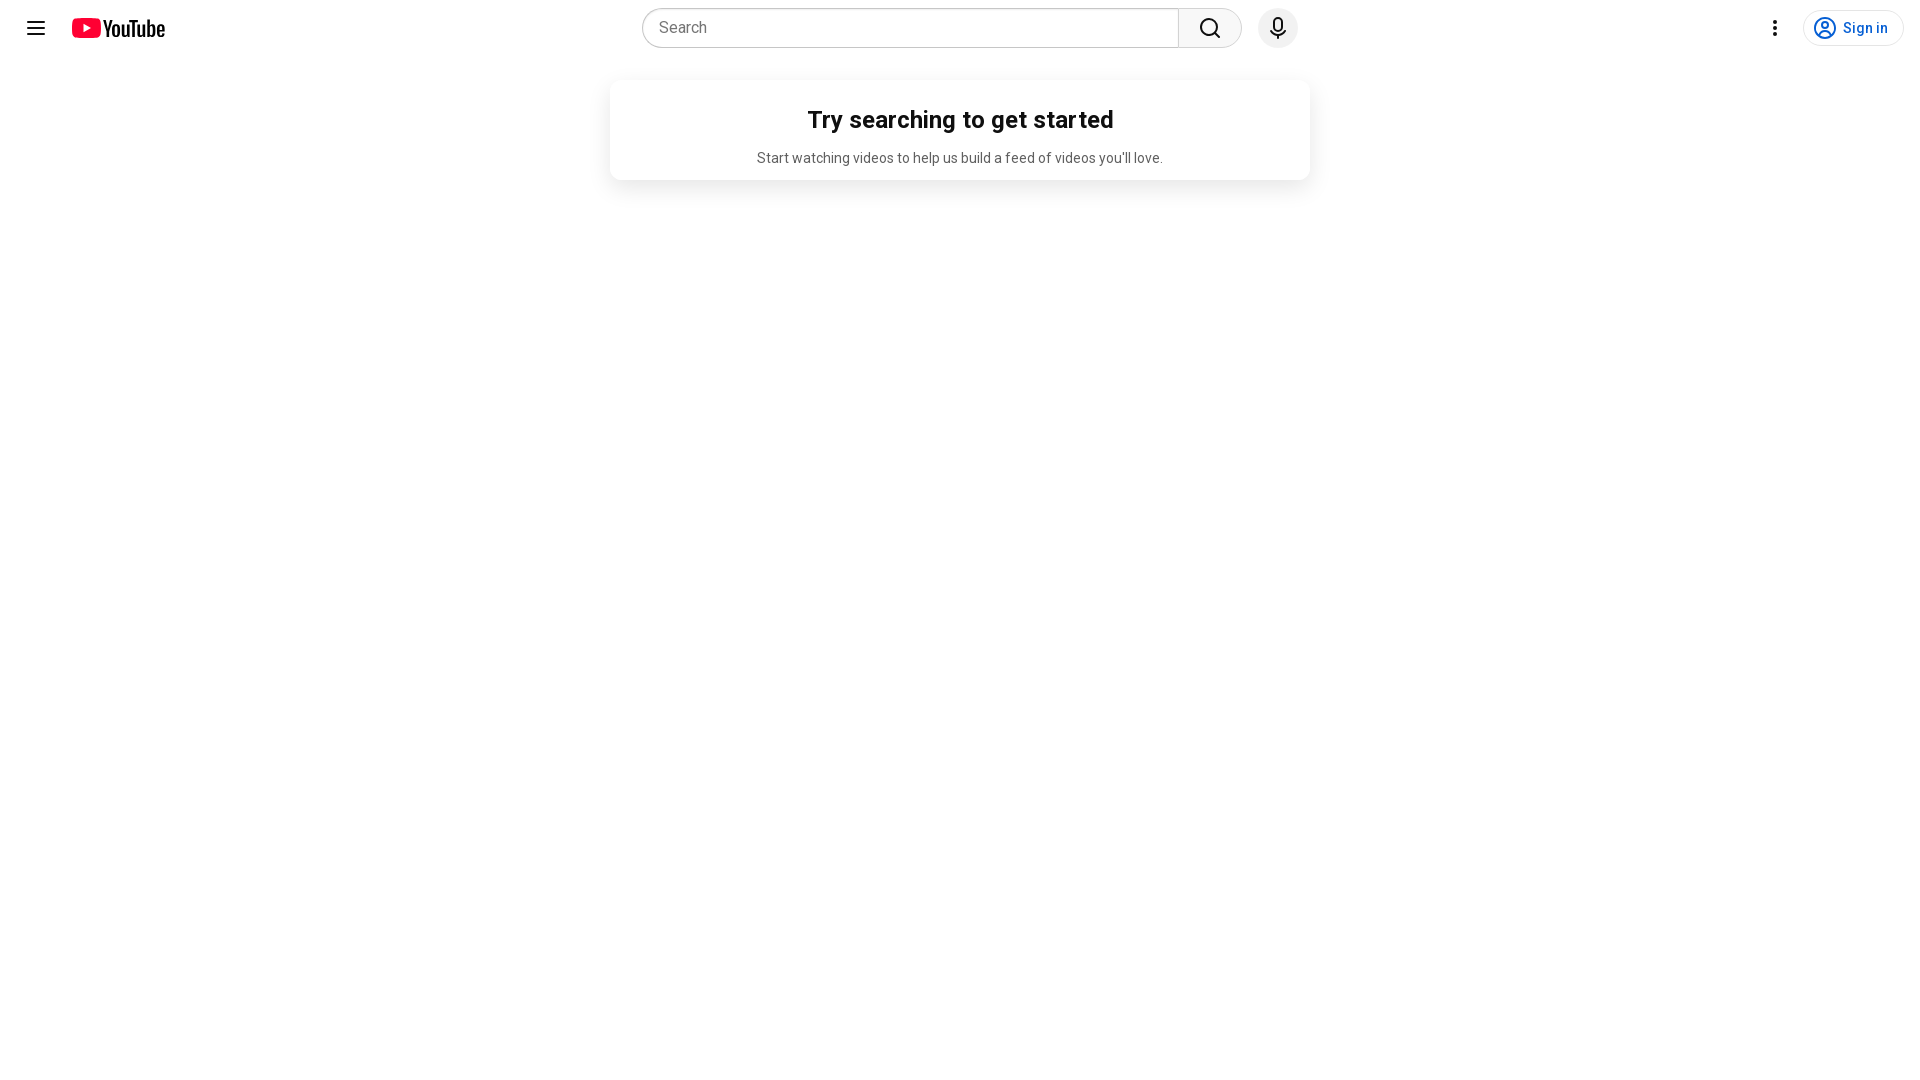

Retrieved and printed current viewport dimensions: 1920x1080
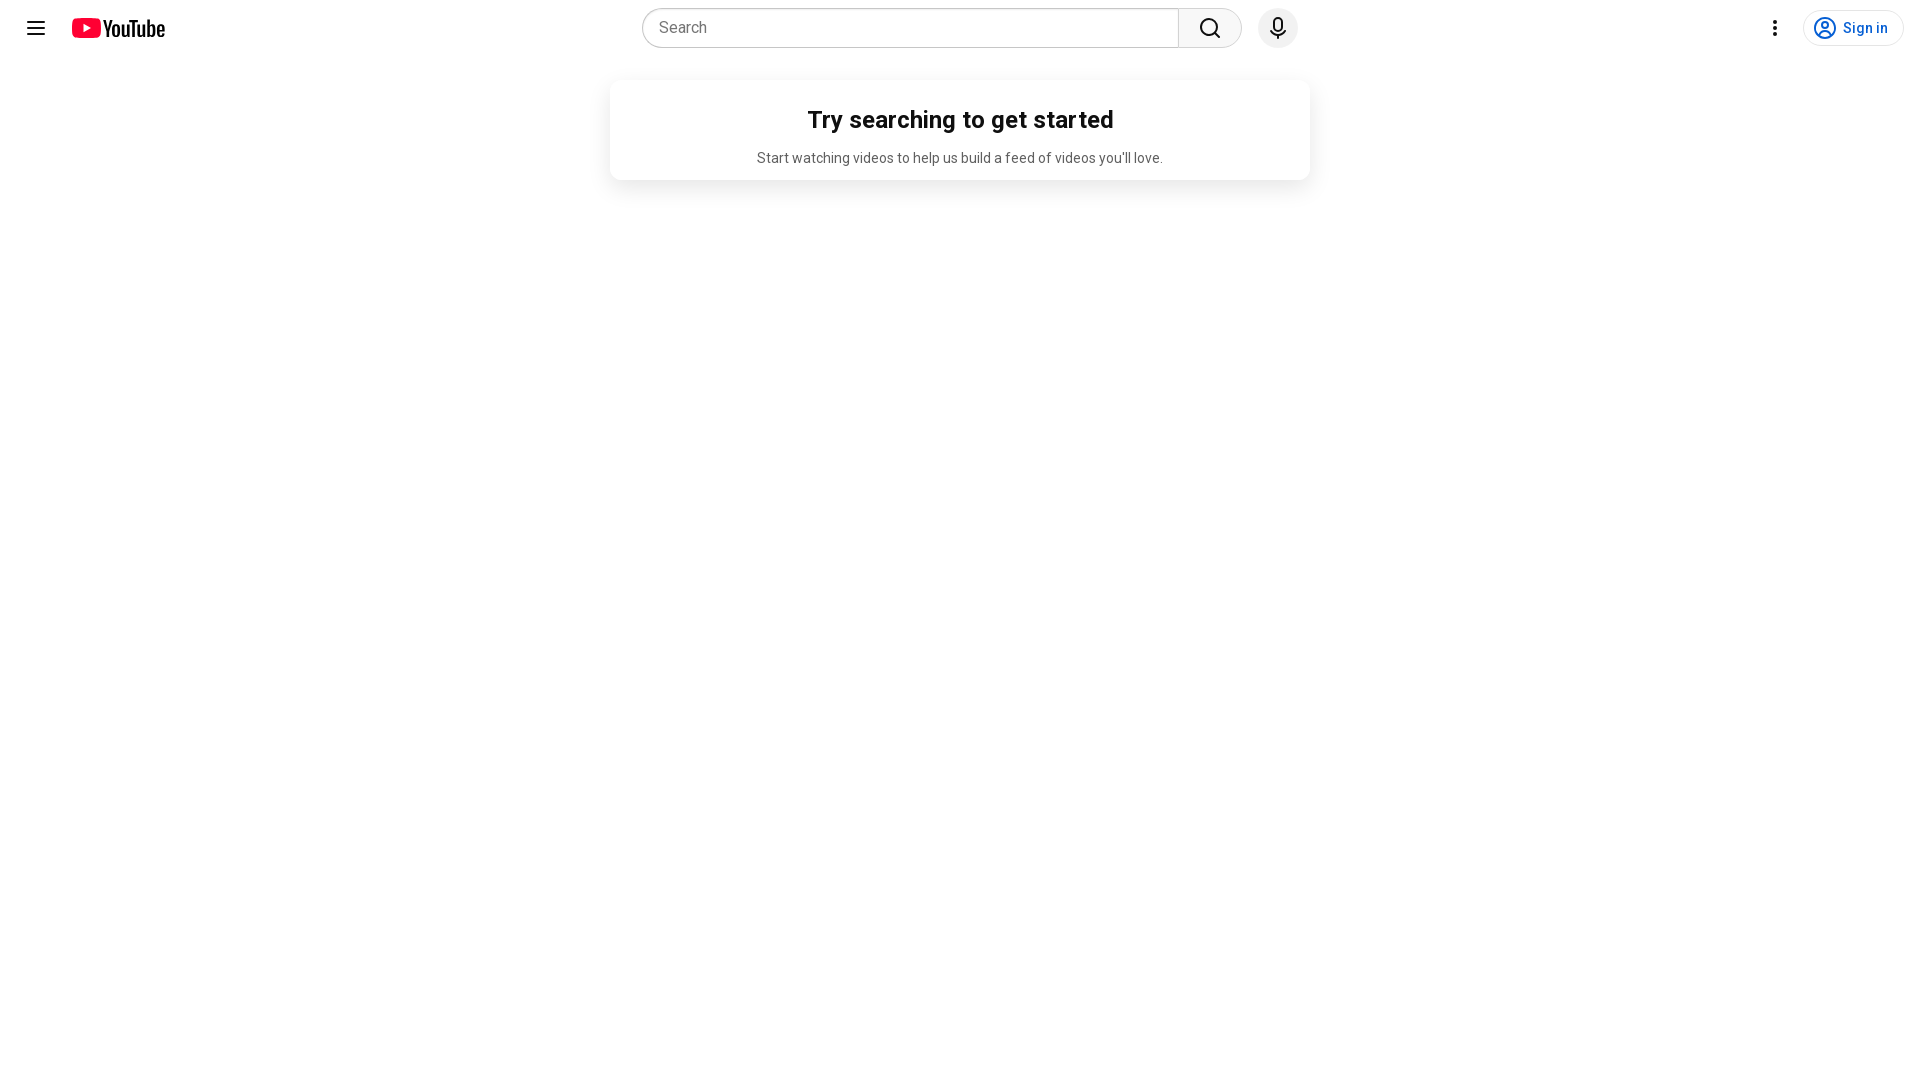

Set viewport size to 516x600 (resized window)
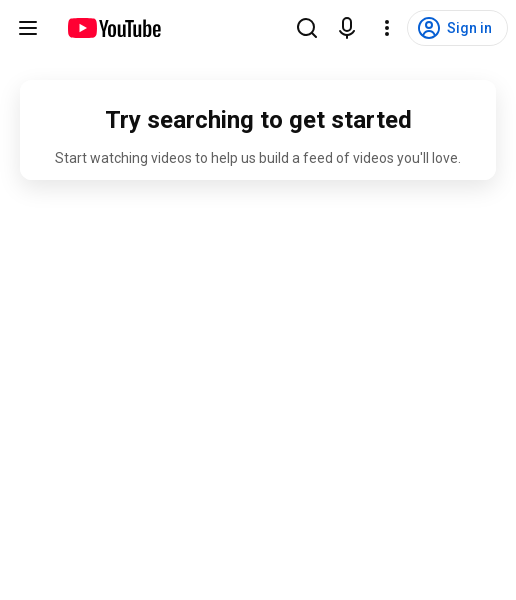

Waited 2 seconds for page to adjust to new viewport size
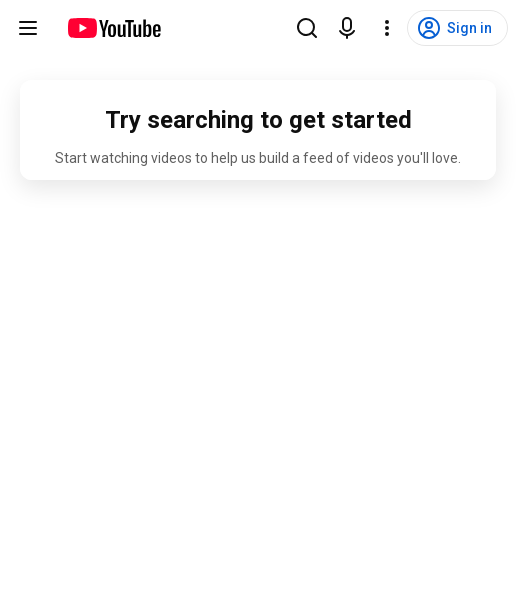

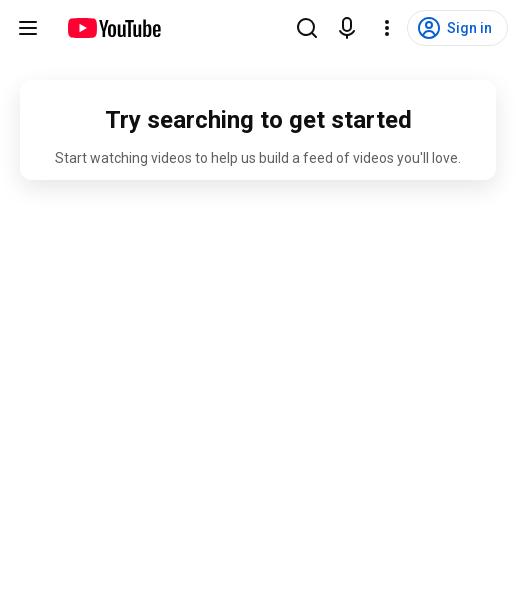